Tests registration form validation with a username that is too long (41 characters), expecting an error message about maximum username length

Starting URL: https://anatoly-karpovich.github.io/demo-login-form/

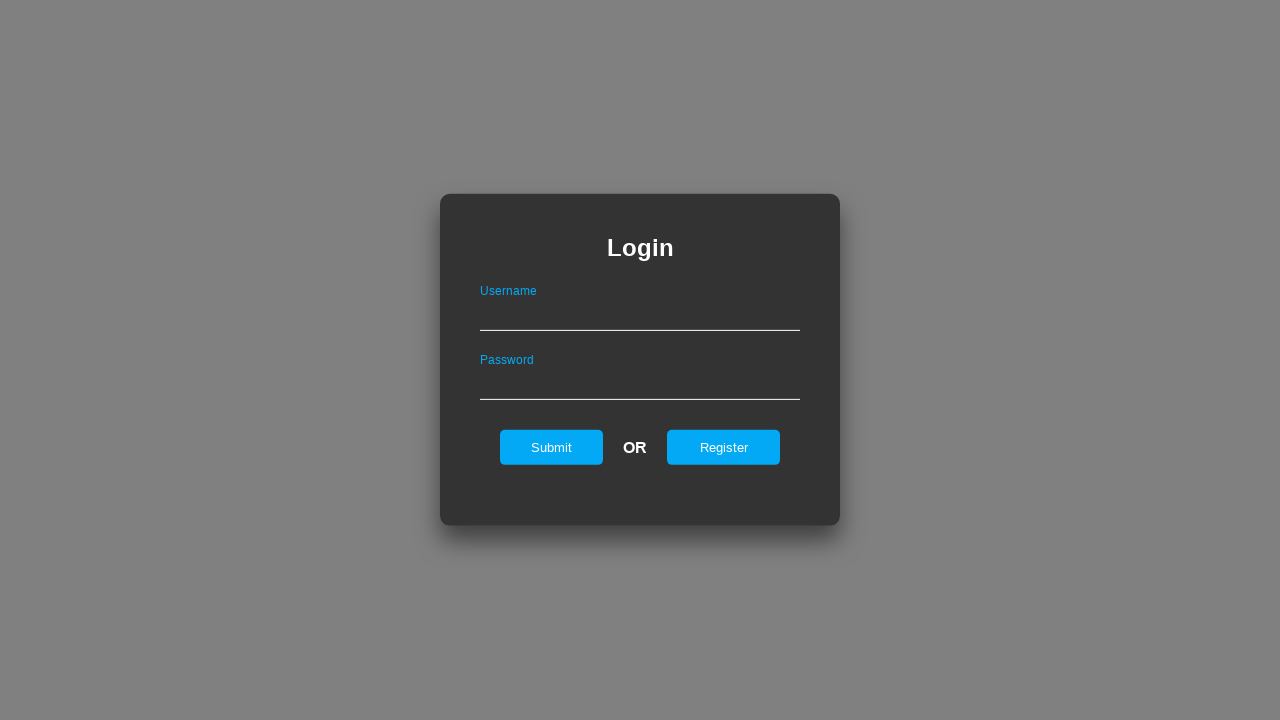

Login form loaded and verified
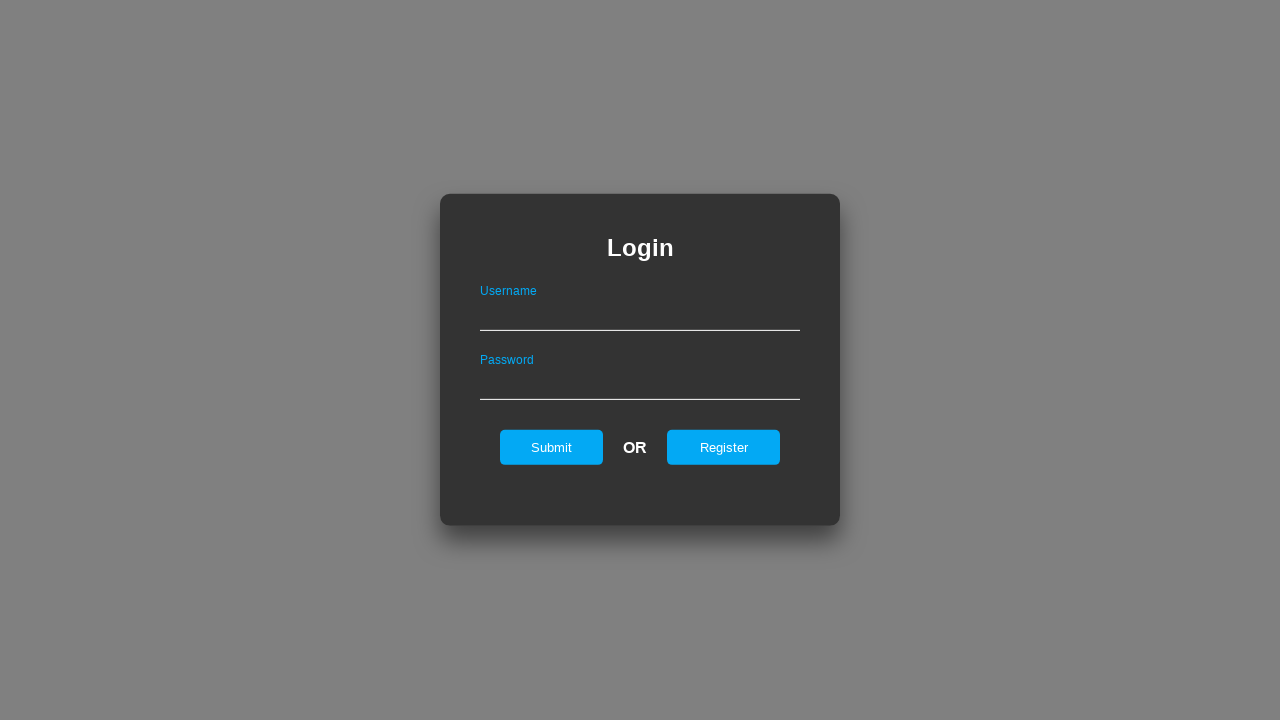

Clicked link to navigate to registration page at (724, 447) on #registerOnLogin
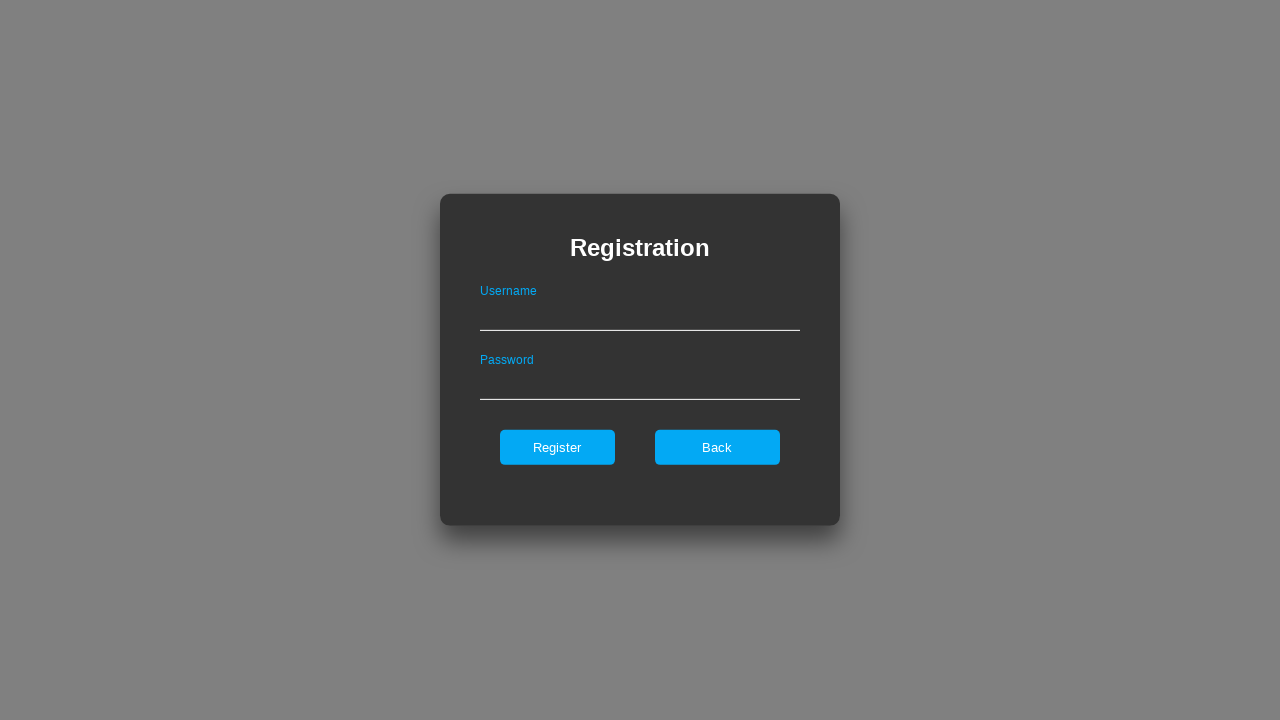

Registration form loaded
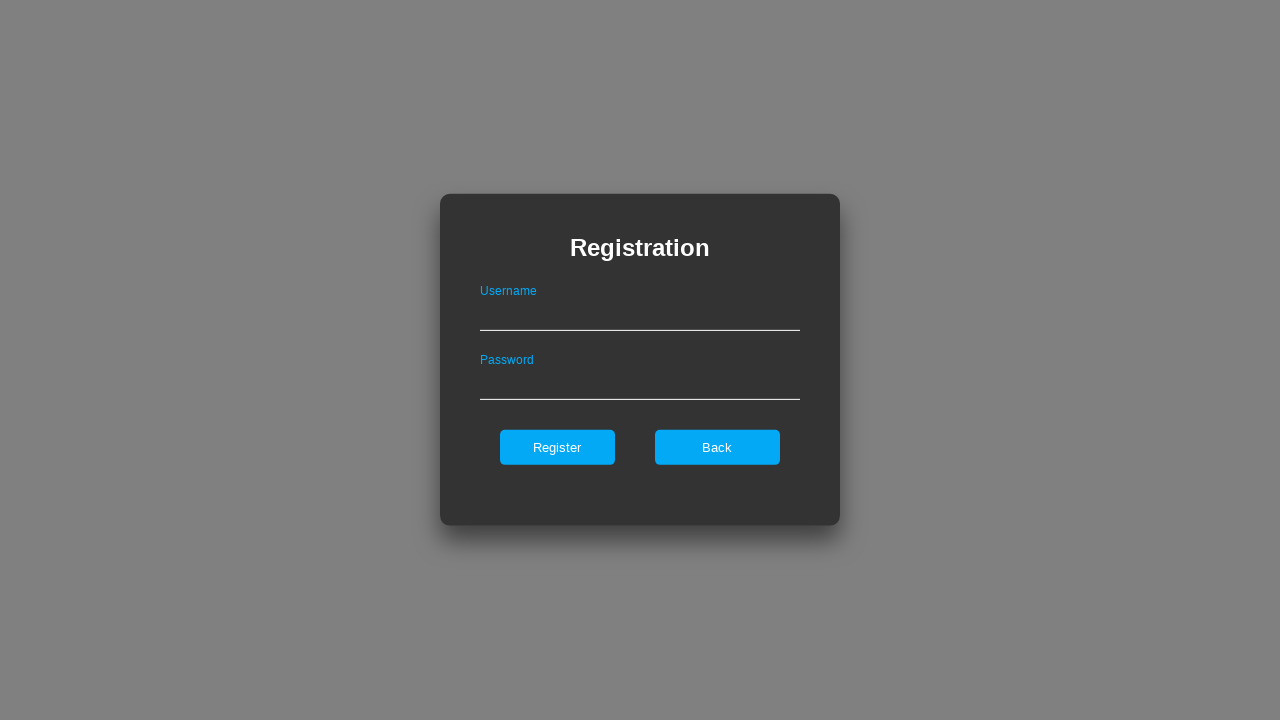

Filled username field with 41-character string (exceeds maximum length) on #userNameOnRegister
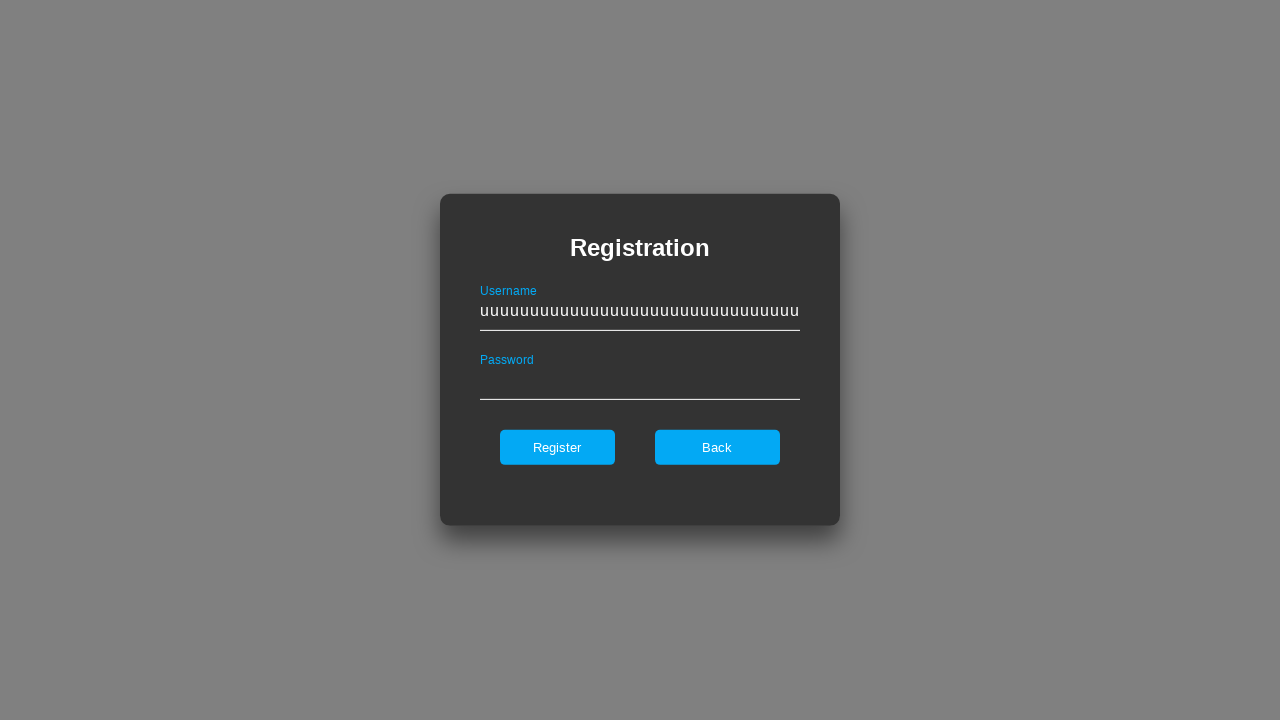

Filled password field with valid password on #passwordOnRegister
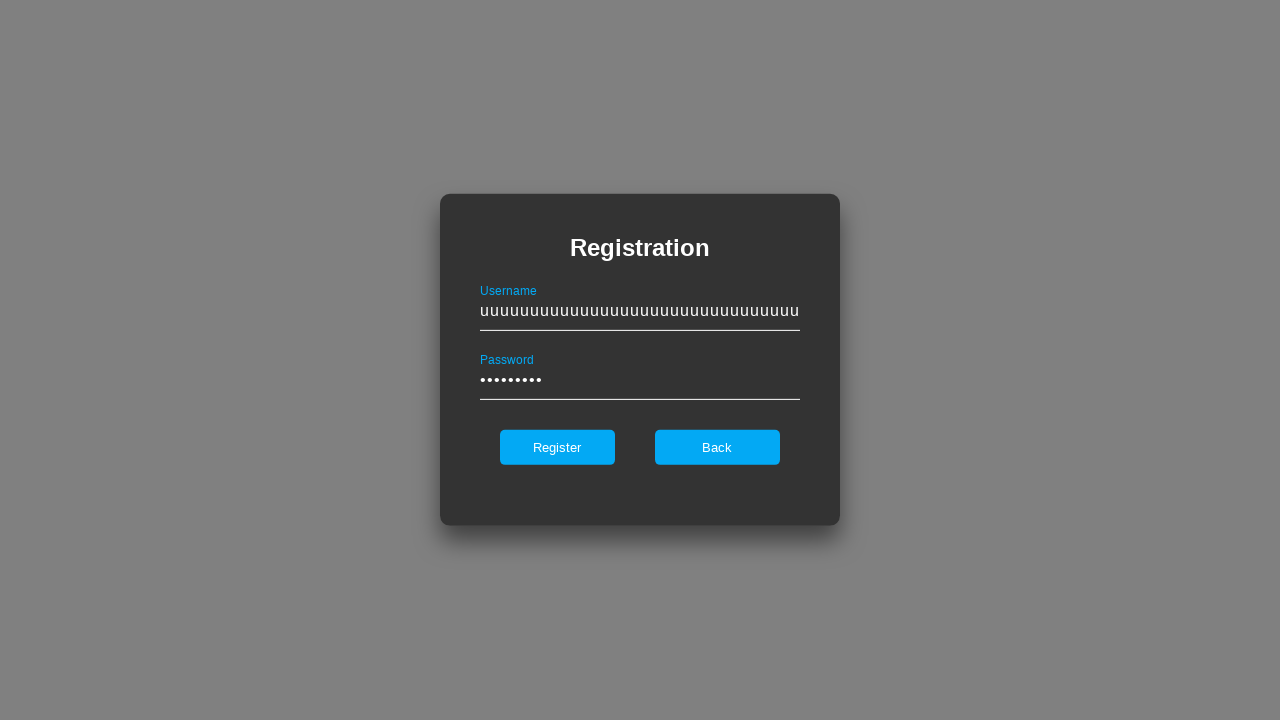

Clicked register button to submit form at (557, 447) on #register
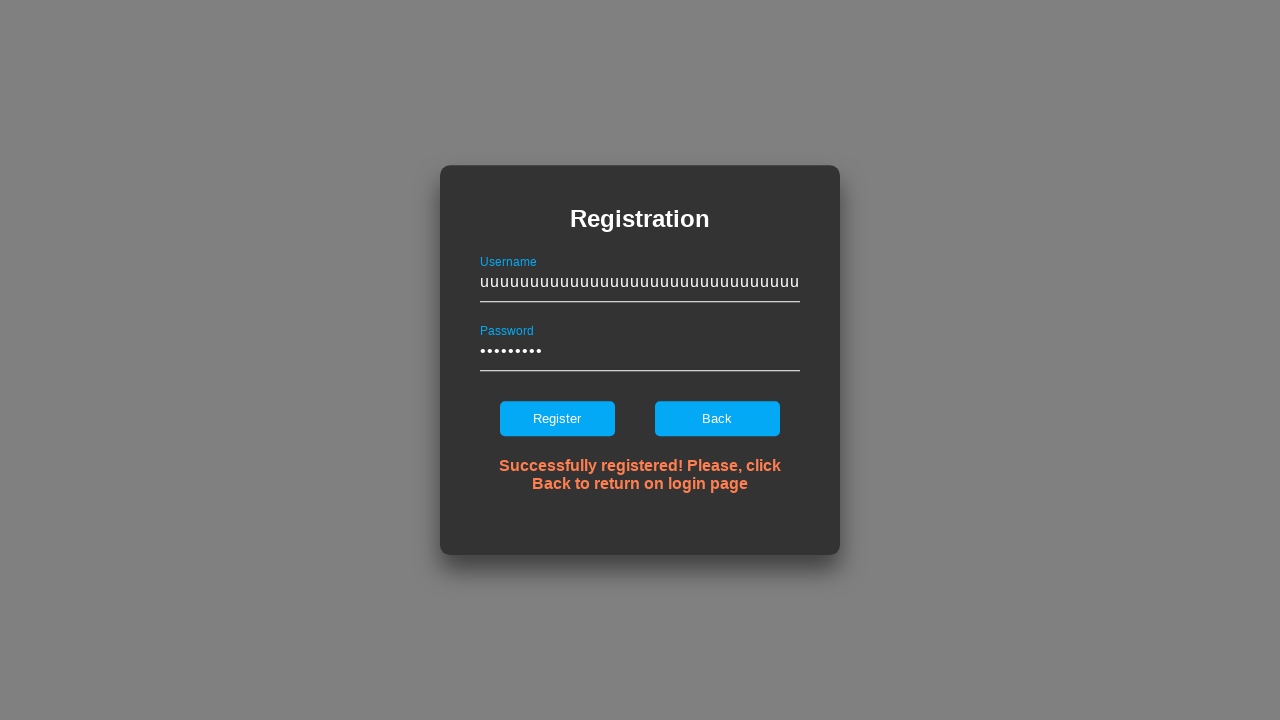

Error message for maximum username length appeared
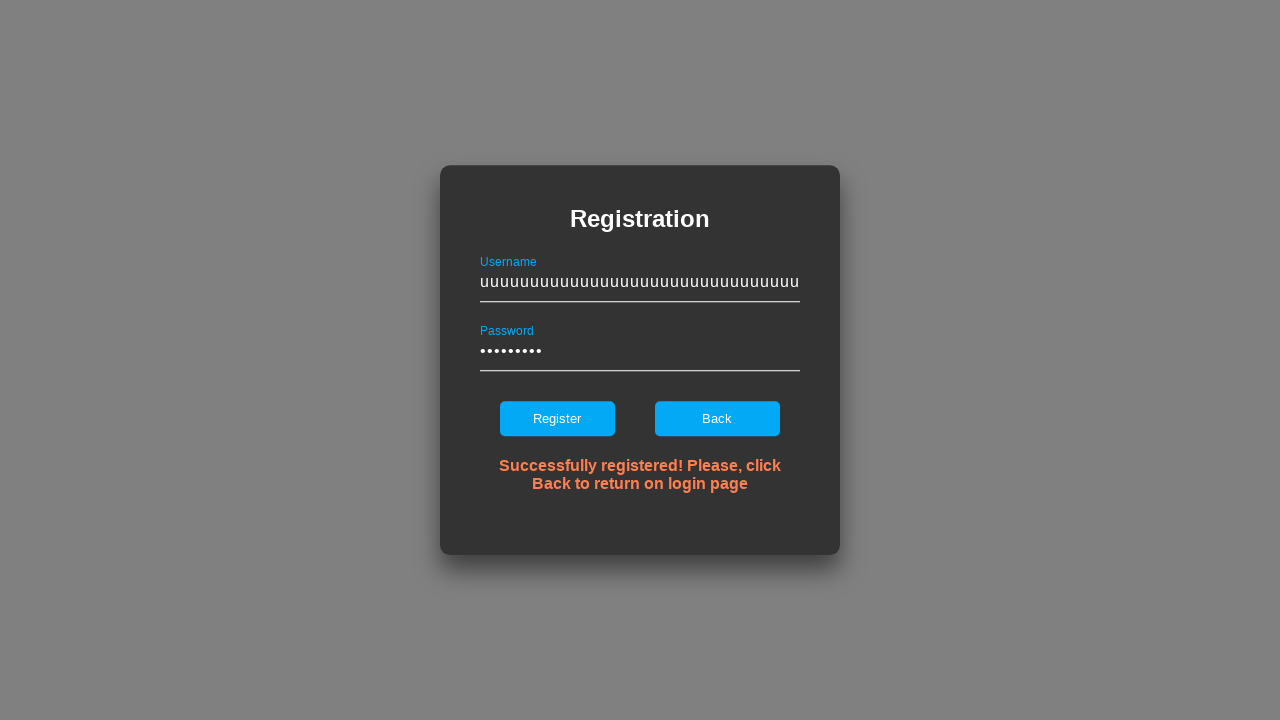

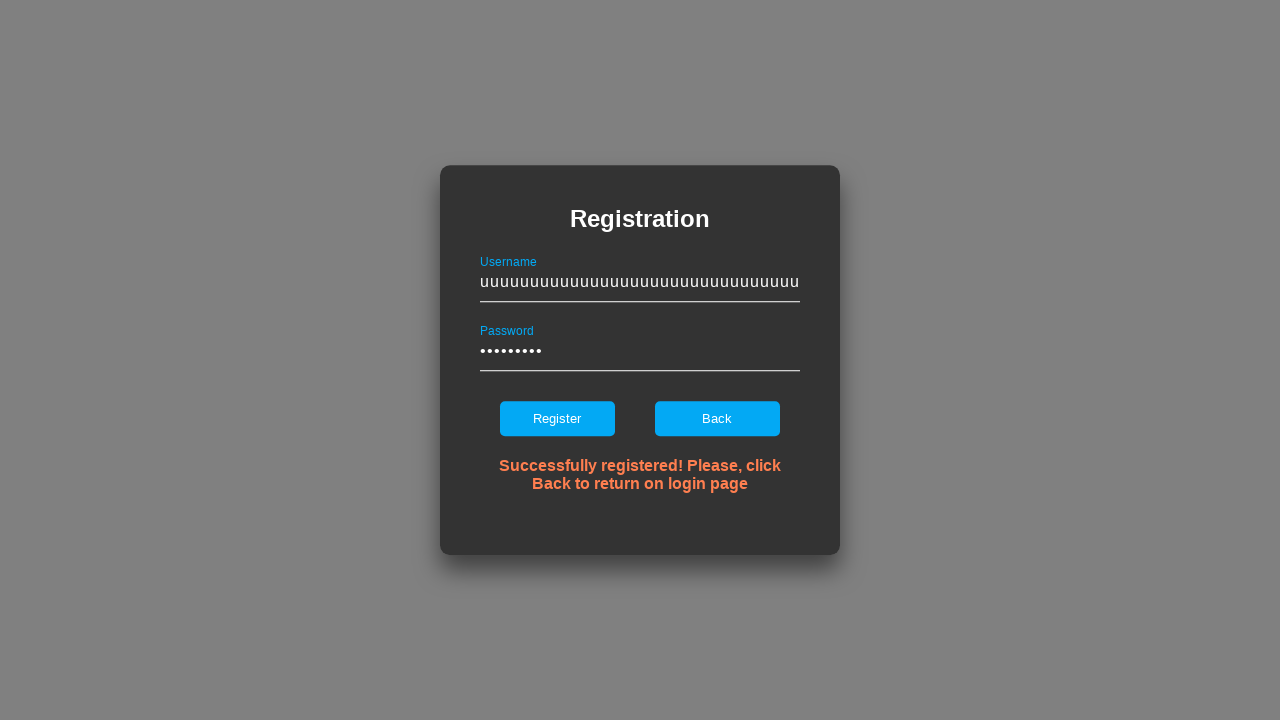